Tests drag and drop functionality by dragging the "Drag me" element and dropping it onto the "Drop here" target, then verifying the text changes to "Dropped!"

Starting URL: https://demoqa.com/droppable

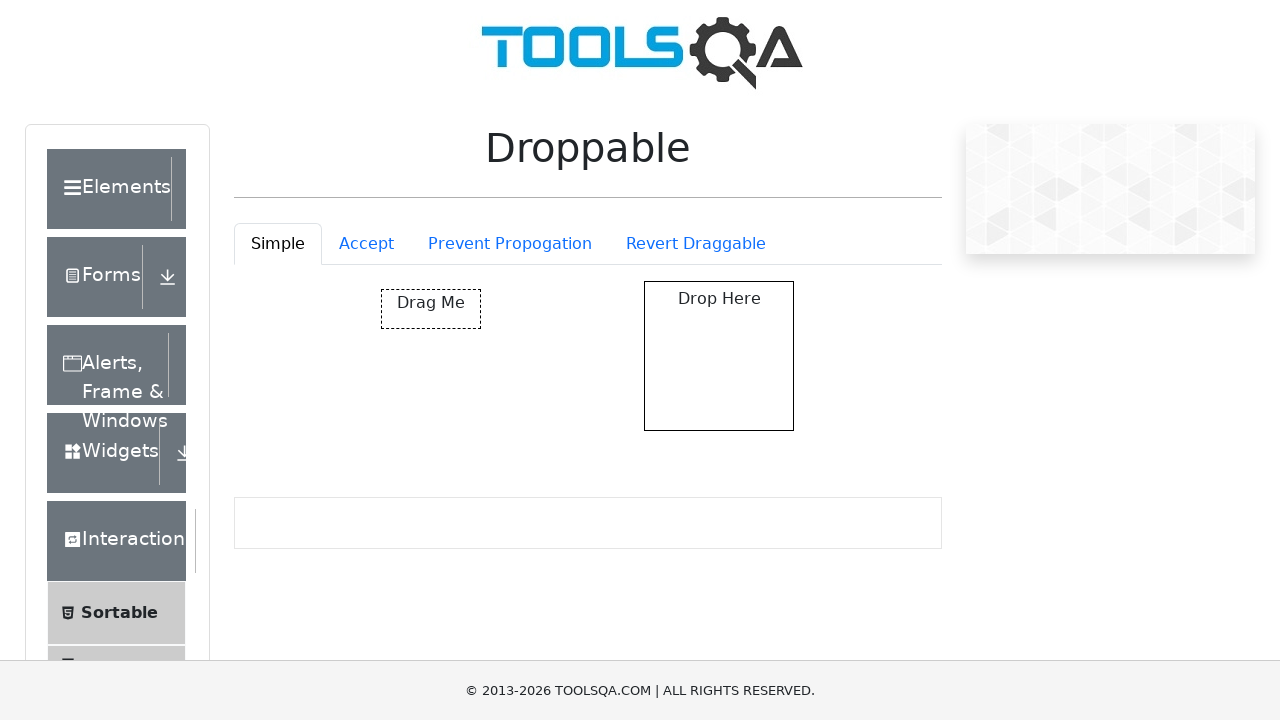

Located the draggable 'Drag me' element
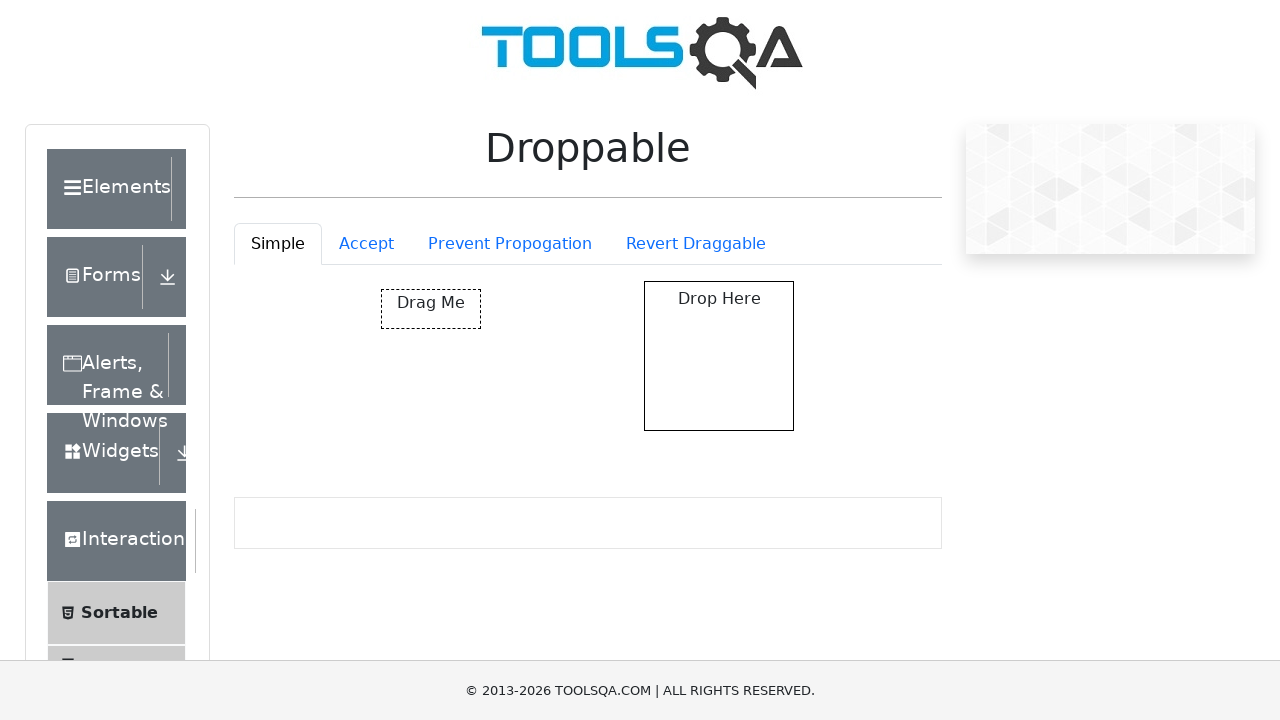

Located the drop target 'Drop here' element
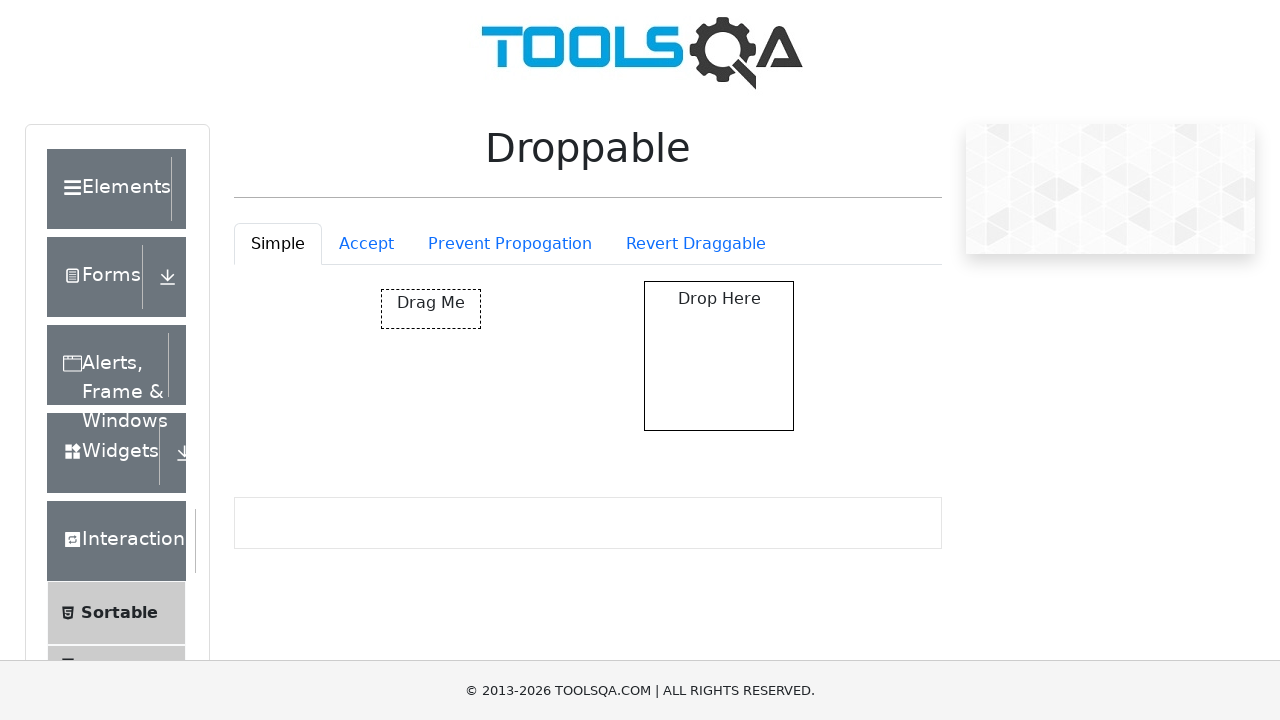

Dragged 'Drag me' element and dropped it onto 'Drop here' target at (719, 356)
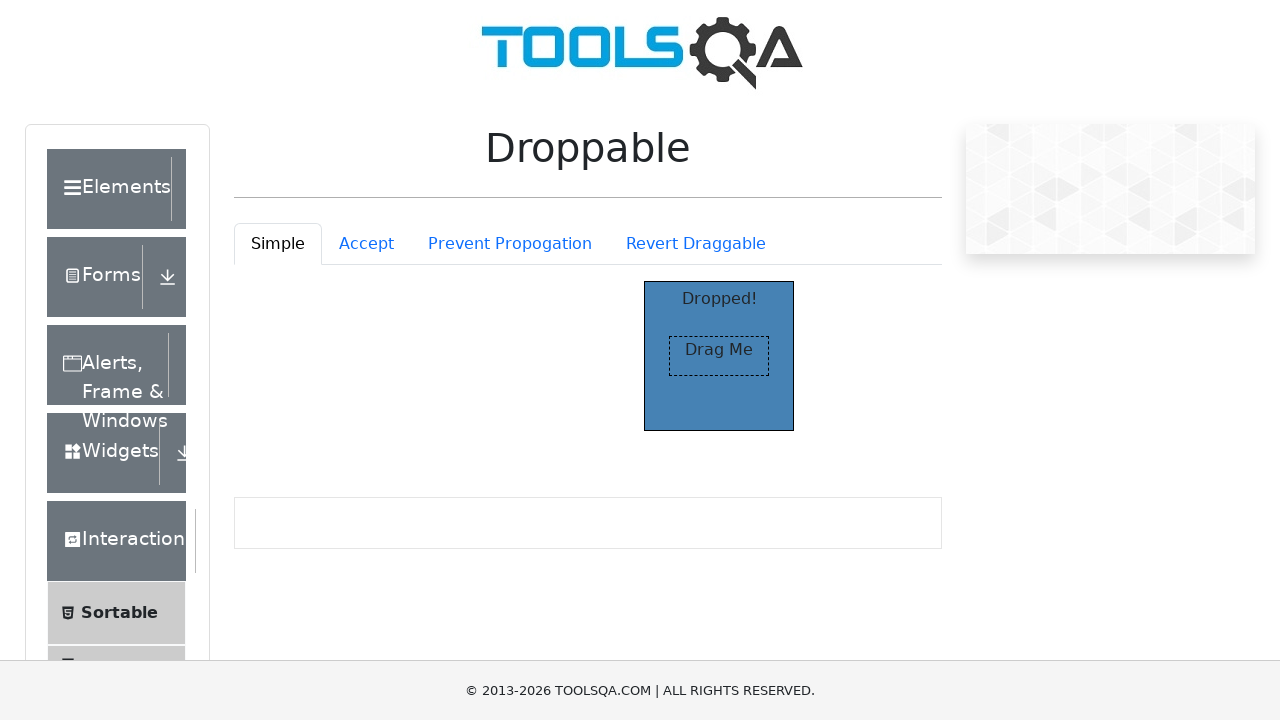

Located the success message element
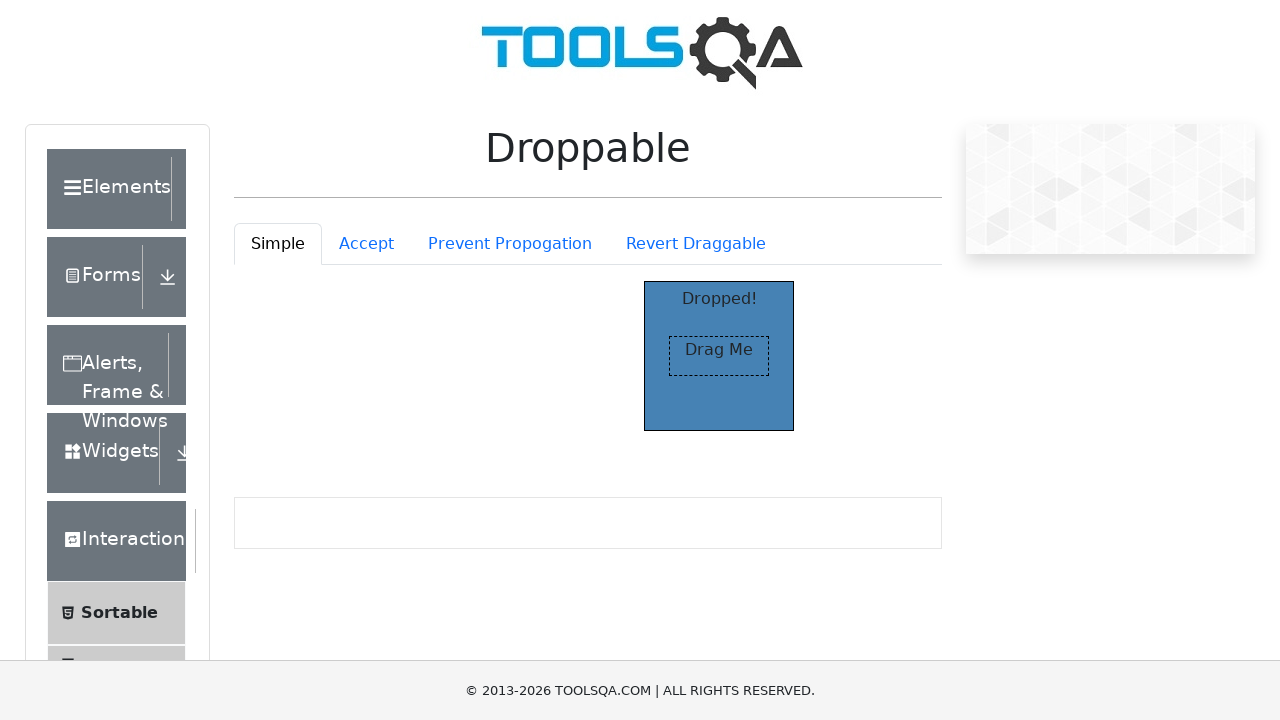

Verified that 'Dropped!' text is visible - drag and drop test passed
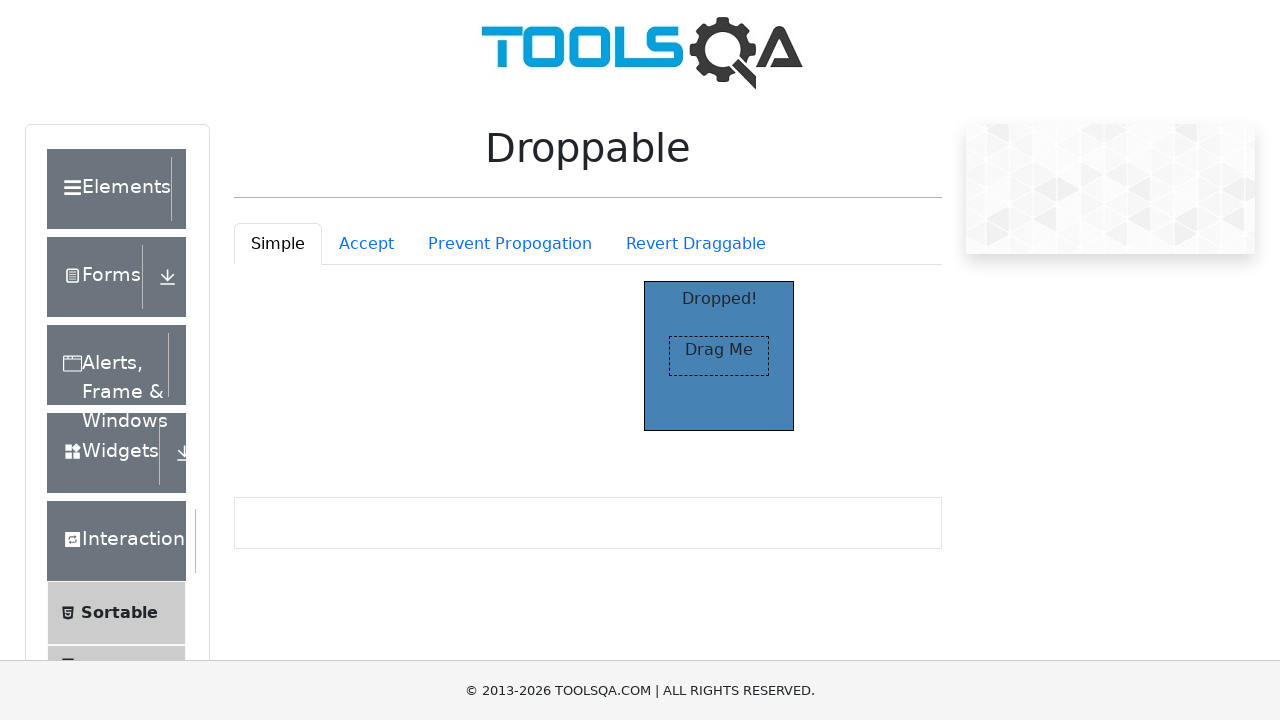

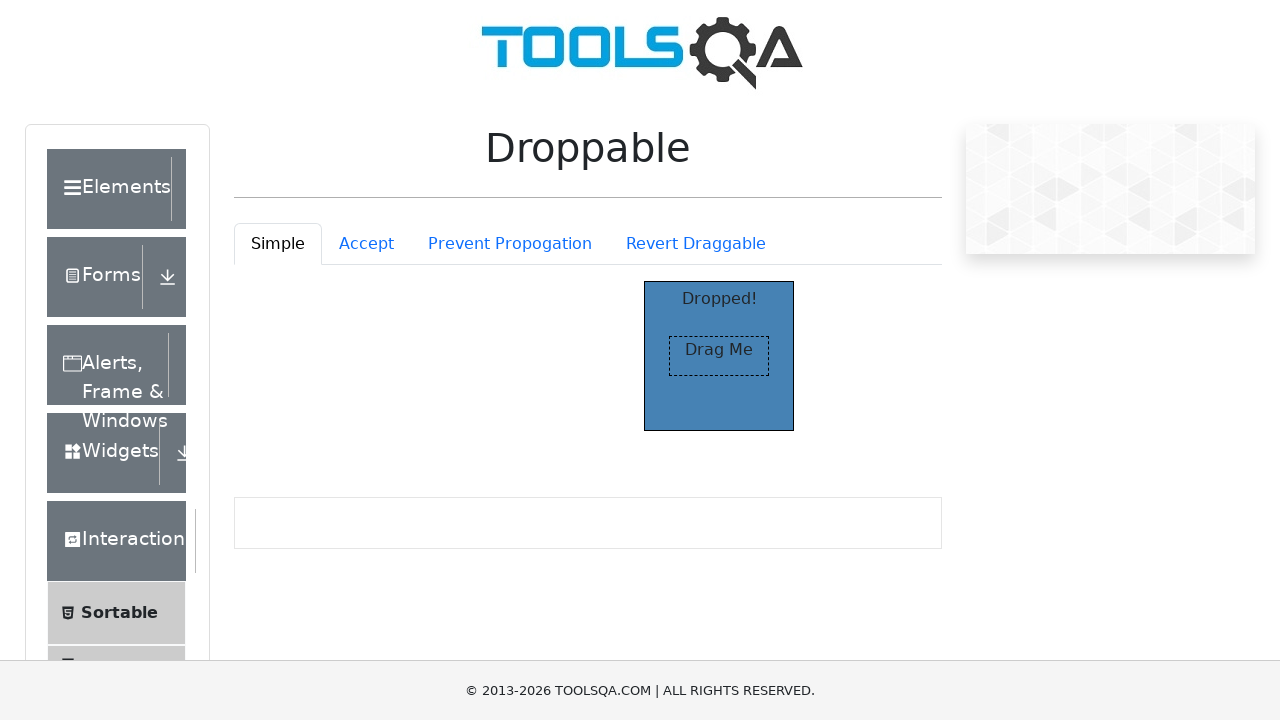